Navigates to Selenium downloads page and clicks on the API Docs link for Java

Starting URL: https://www.selenium.dev/downloads/

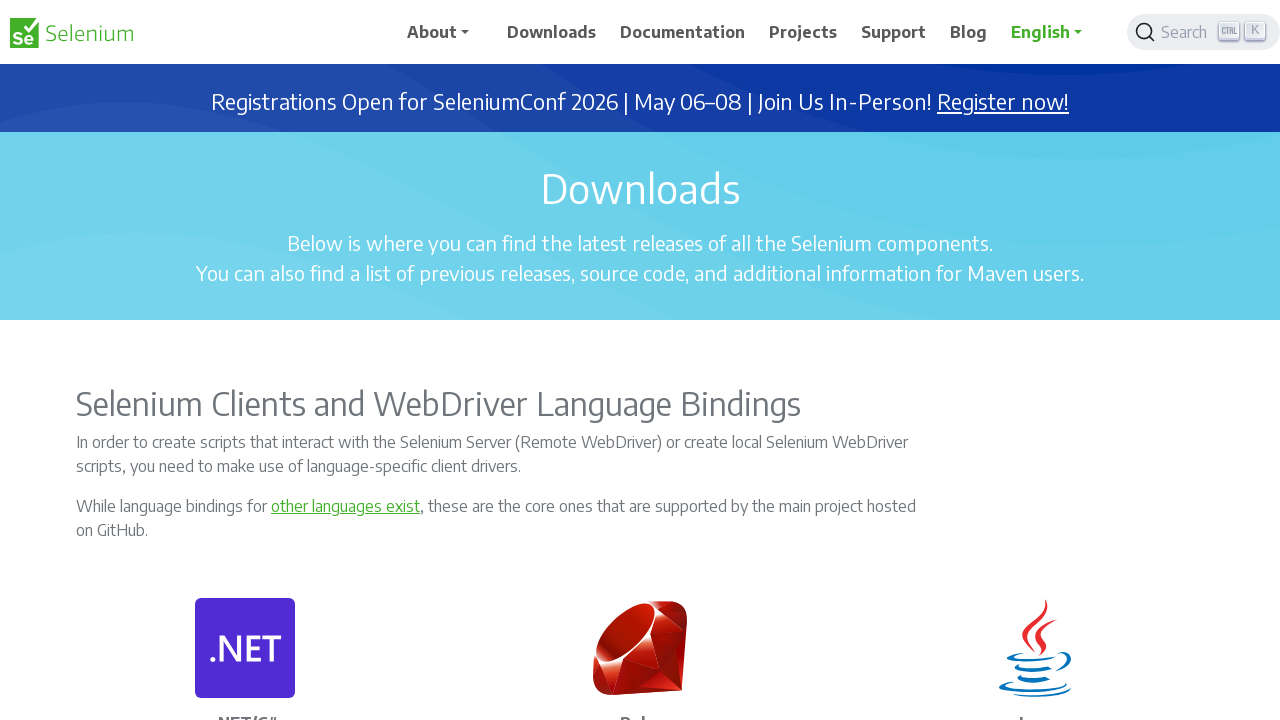

Clicked API Docs link for Java using XPath at (1035, 360) on xpath=//p[text()='Java']/ancestor::div[@class='card h-100 bg-transparent border-
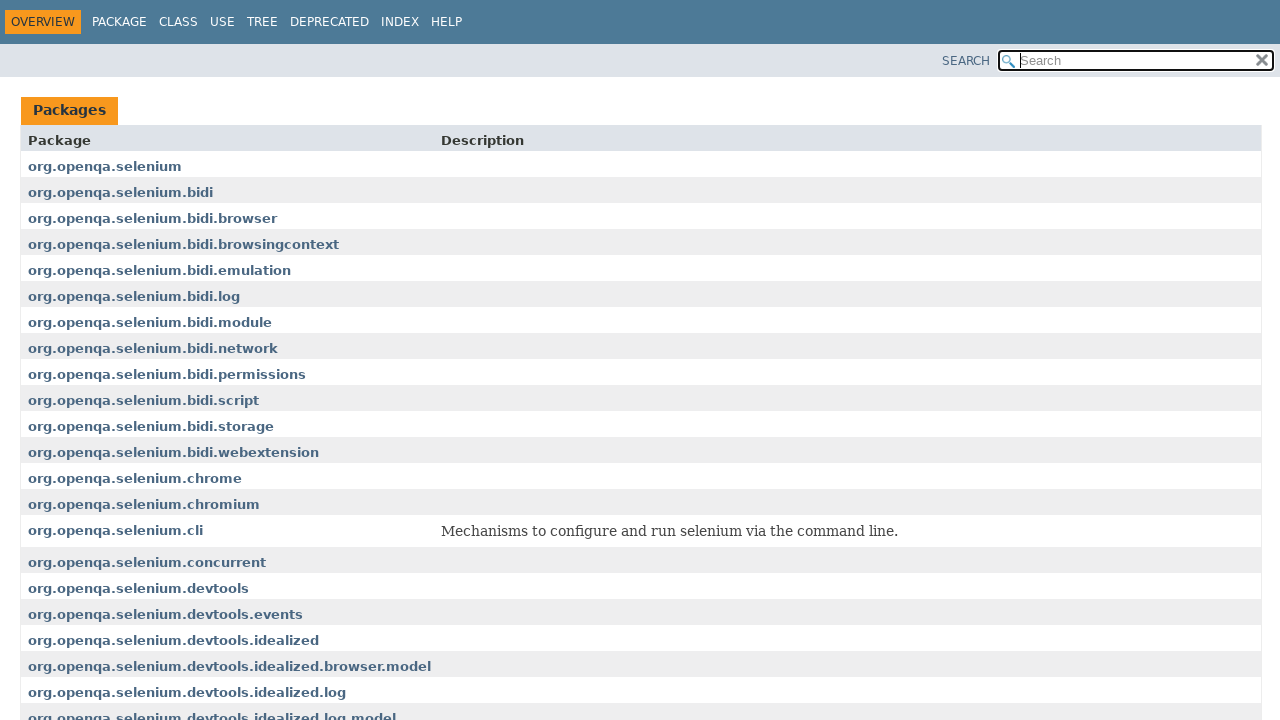

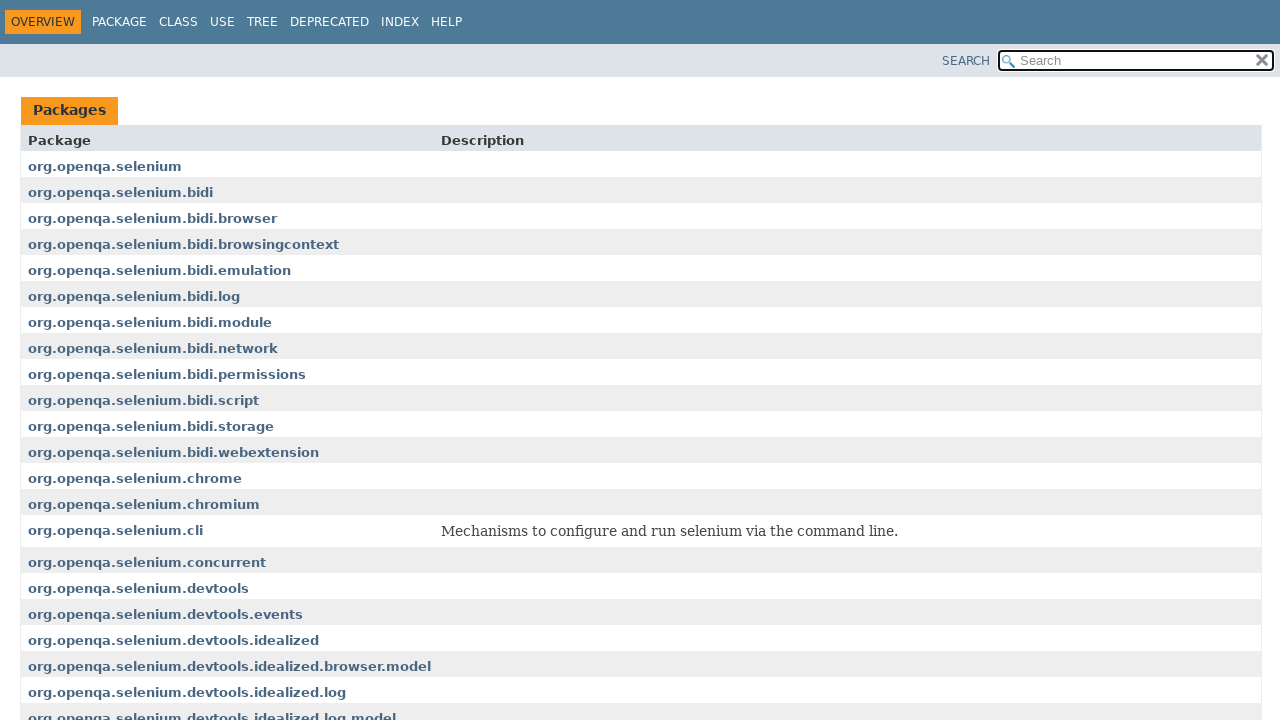